Launches Opera browser and navigates to automation-remarks.com website

Starting URL: http://automation-remarks.com

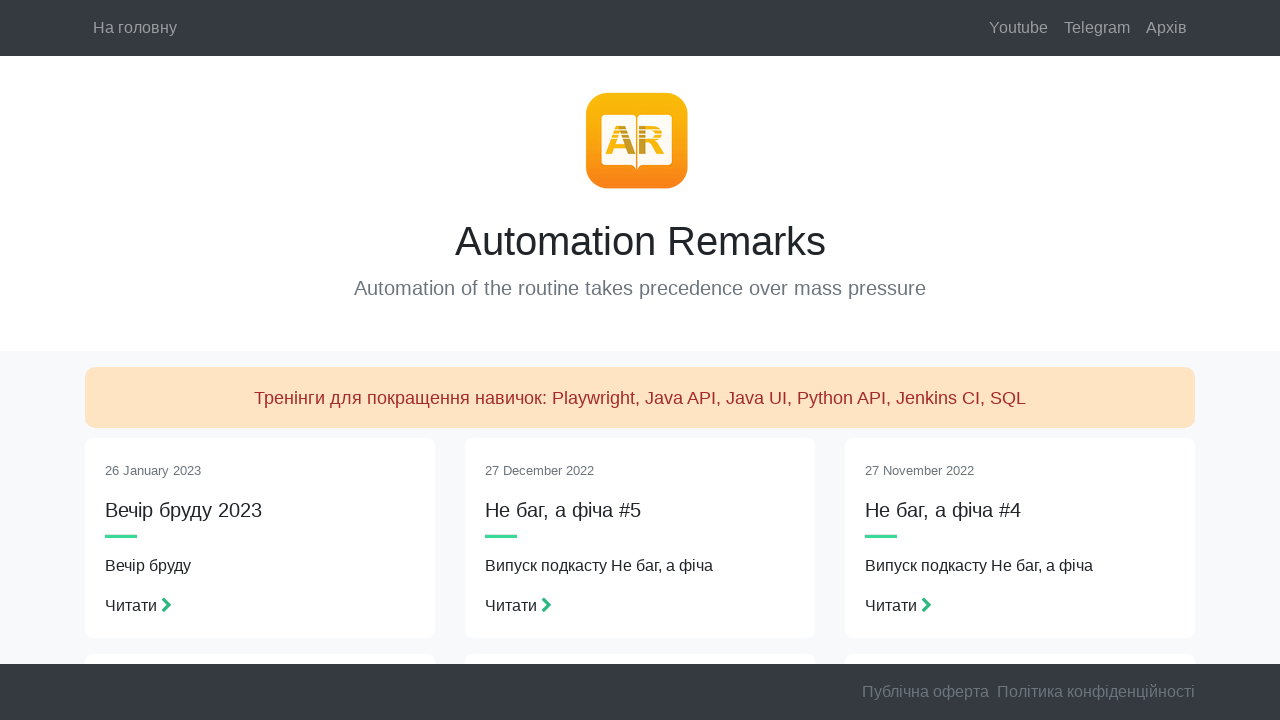

Opera browser launched and navigated to http://automation-remarks.com
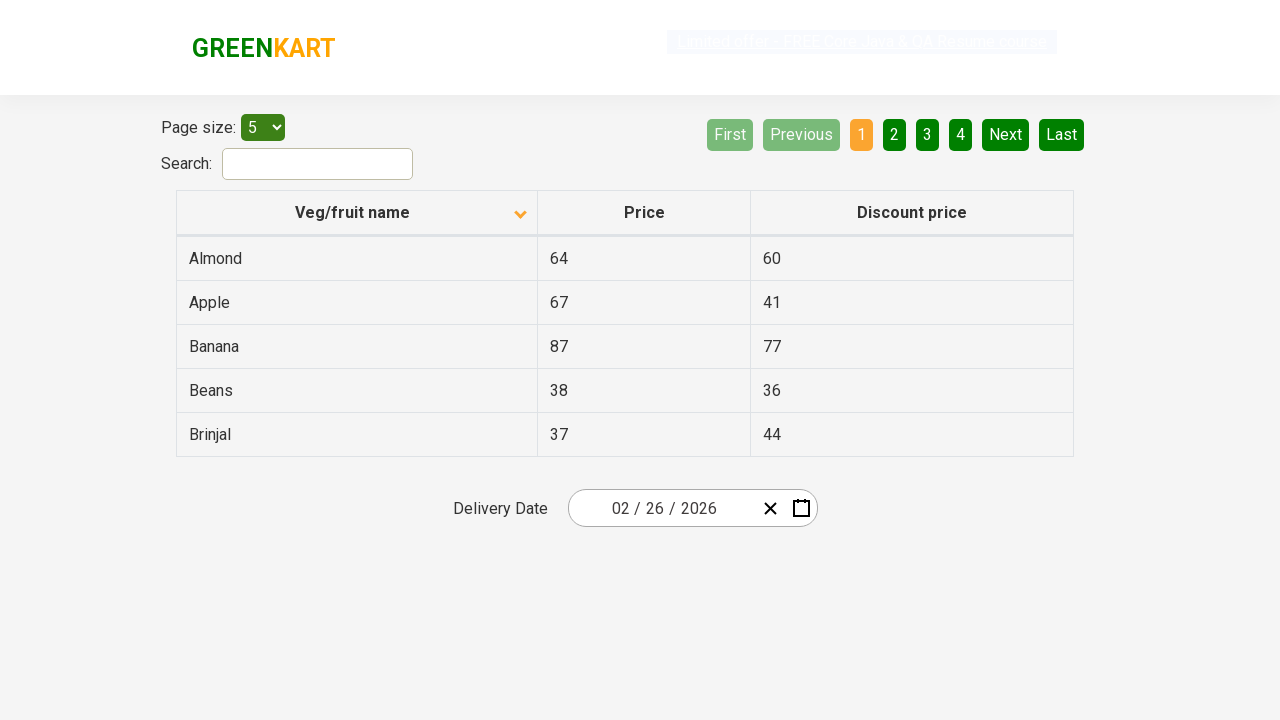

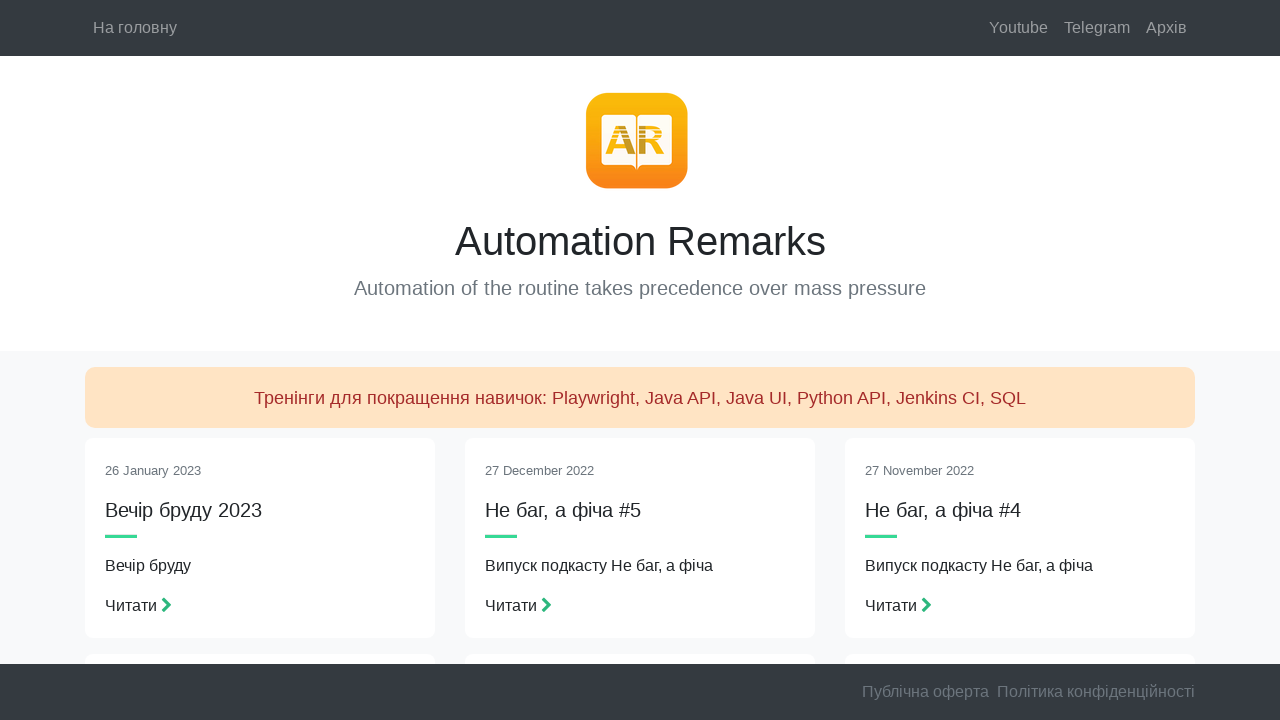